Tests deleting a task in the All filter view

Starting URL: https://todomvc4tasj.herokuapp.com/

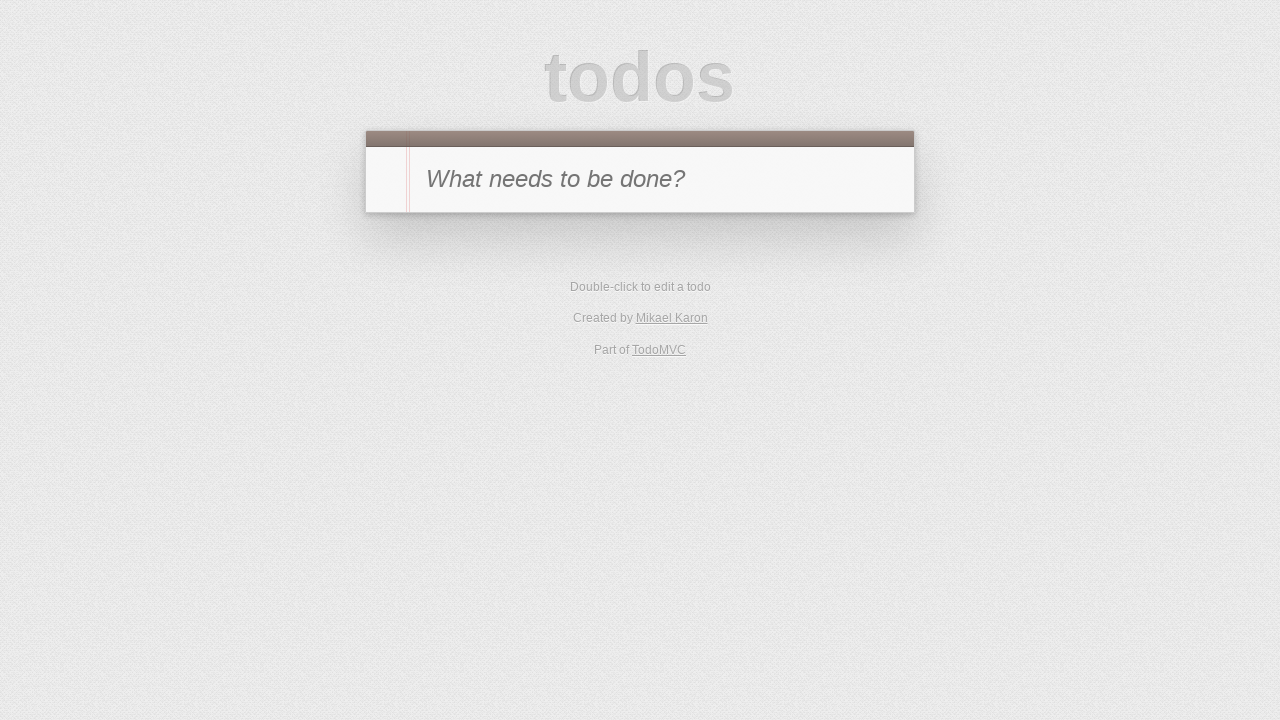

Set up initial tasks in localStorage with two tasks: '1' (incomplete) and '2' (complete)
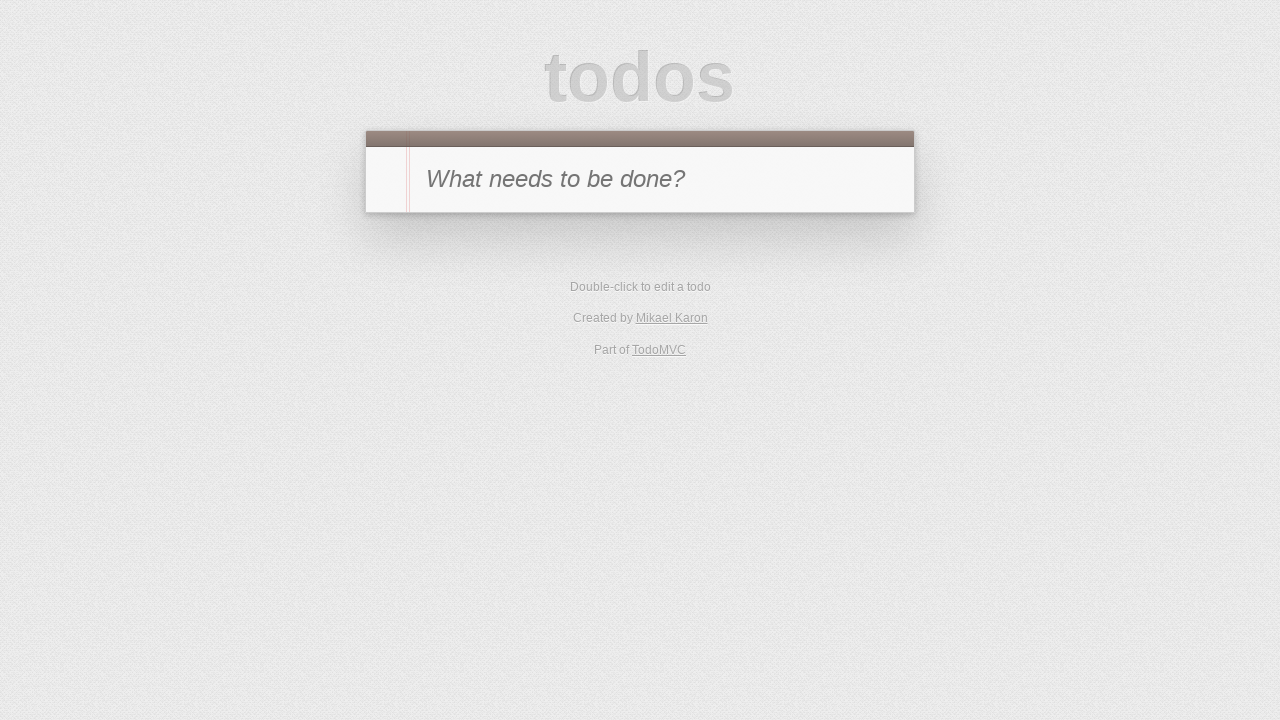

Reloaded page to display tasks from localStorage
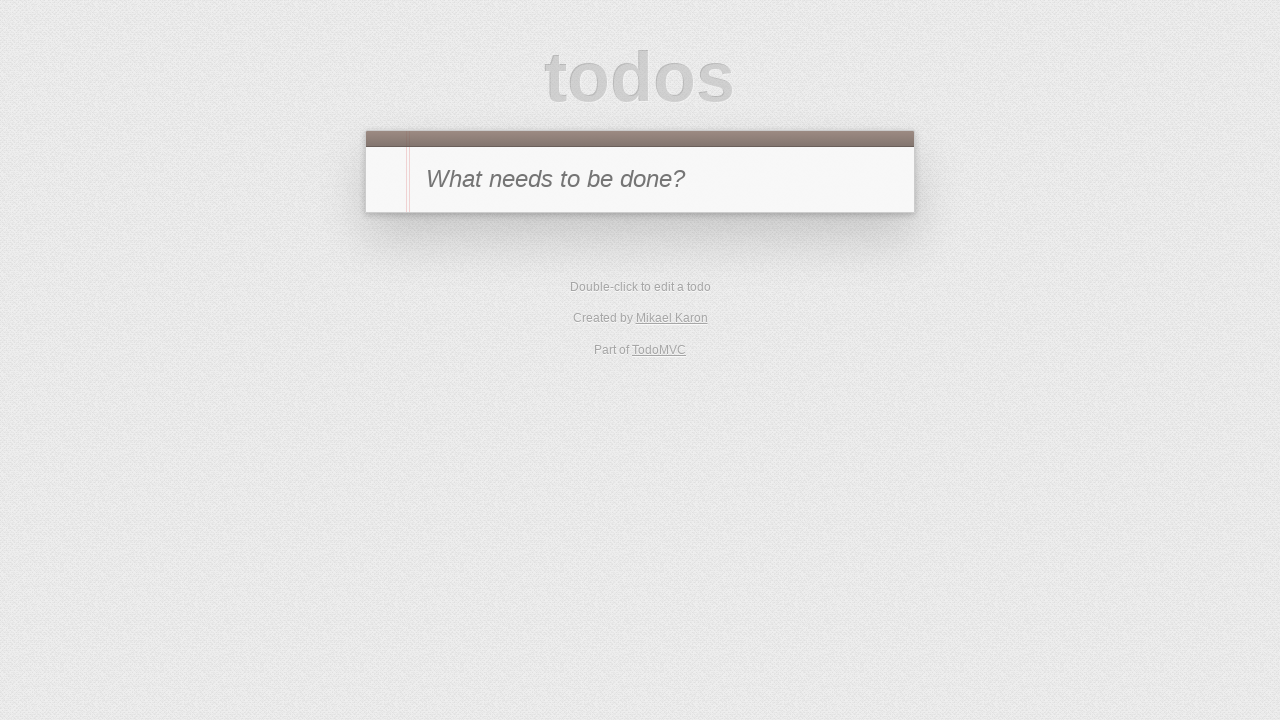

Hovered over first task with text '1' to reveal delete button at (640, 242) on li:has-text('1')
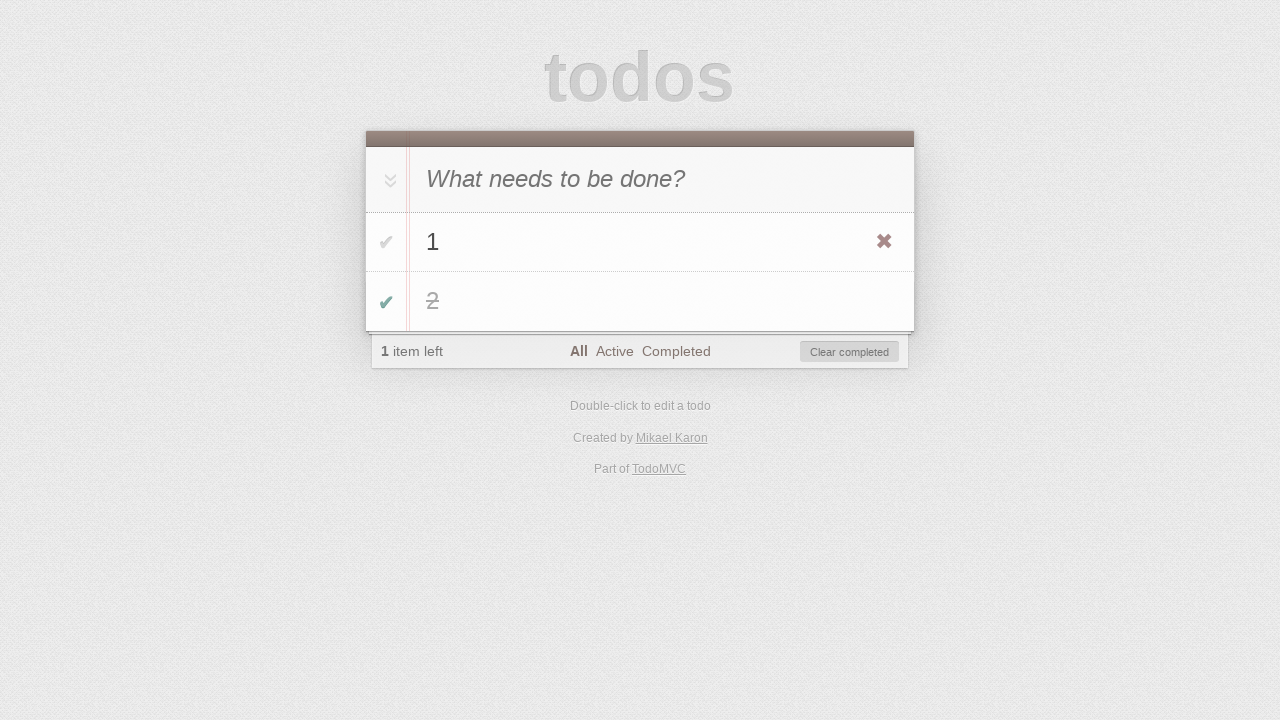

Clicked delete button to remove first task at (884, 242) on li:has-text('1') .destroy
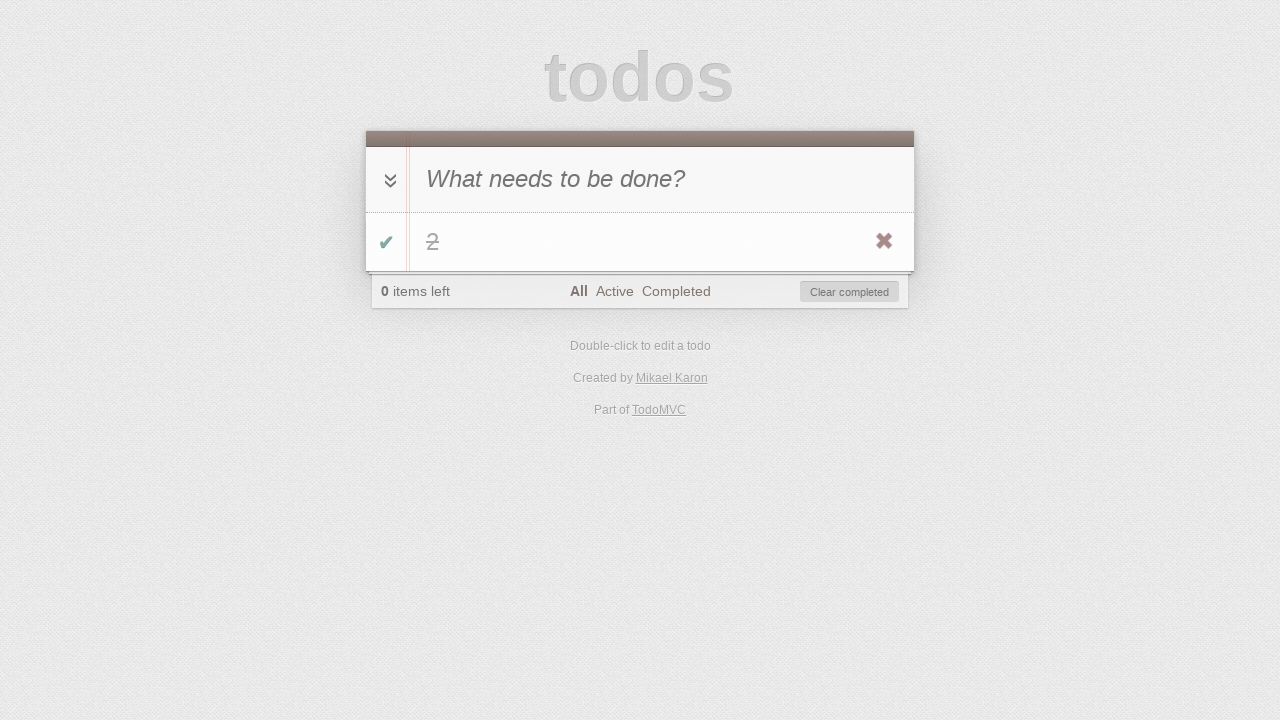

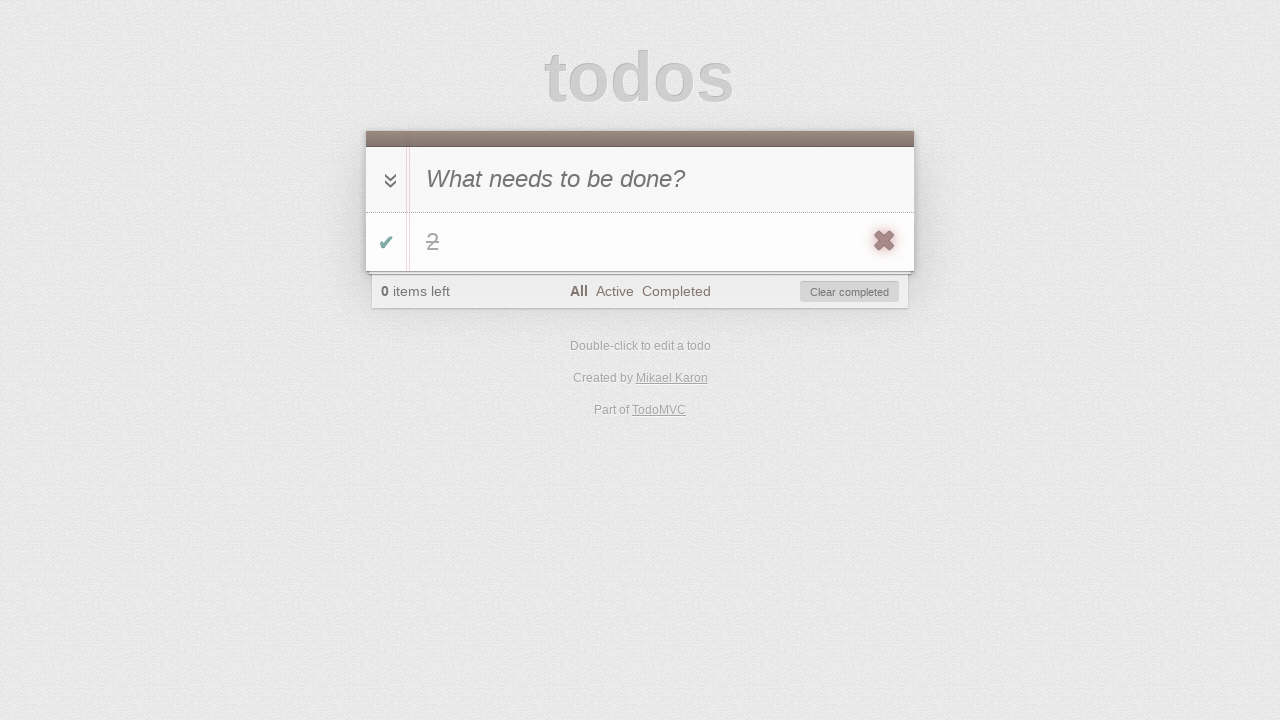